Tests checkbox and radio button selection functionality by clicking various health condition checkboxes and lifestyle radio buttons

Starting URL: https://automationfc.github.io/multiple-fields/

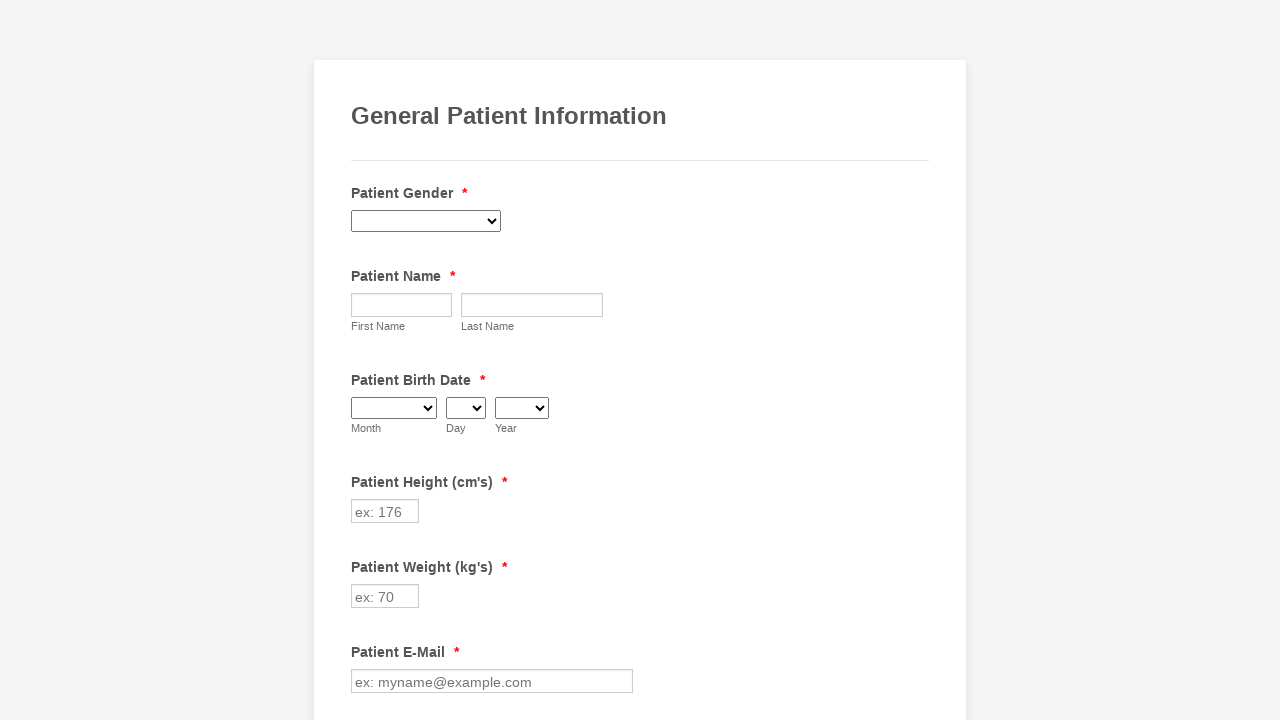

Clicked Rheumatic Fever checkbox to select health condition at (362, 360) on xpath=//input[@value='Rheumatic Fever']
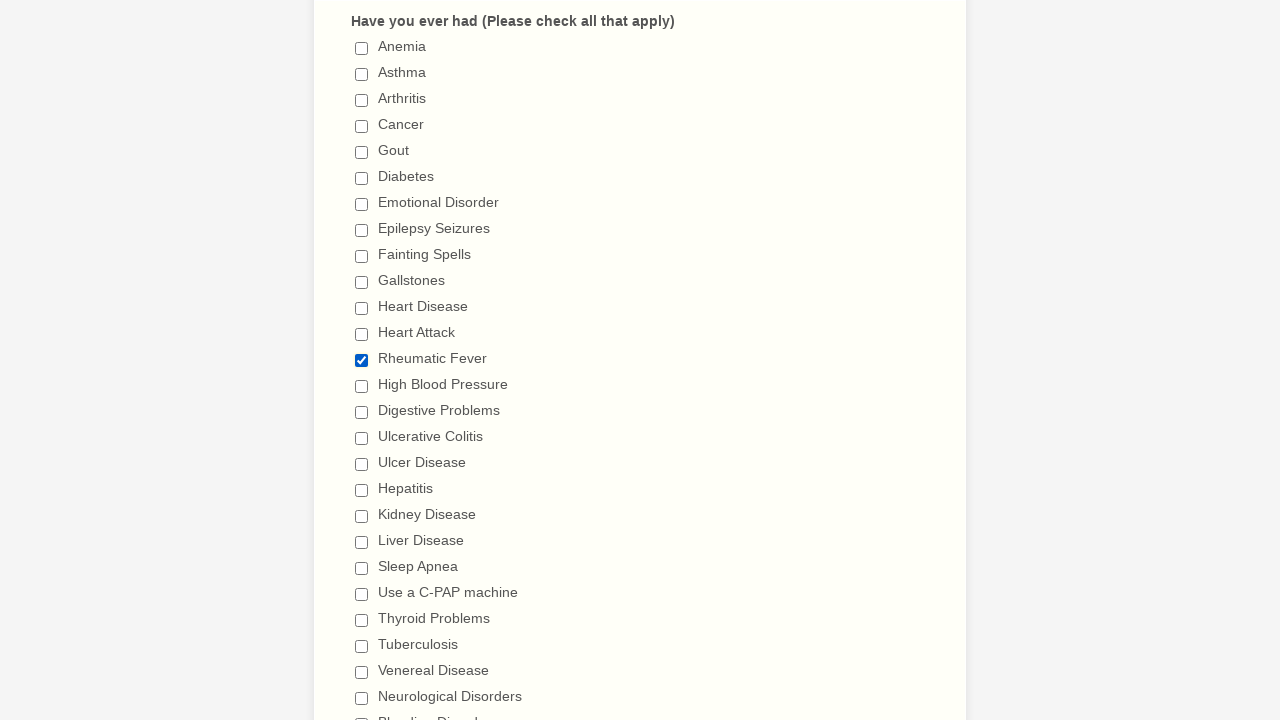

Clicked Asthma checkbox to select health condition at (362, 74) on xpath=//input[@value='Asthma']
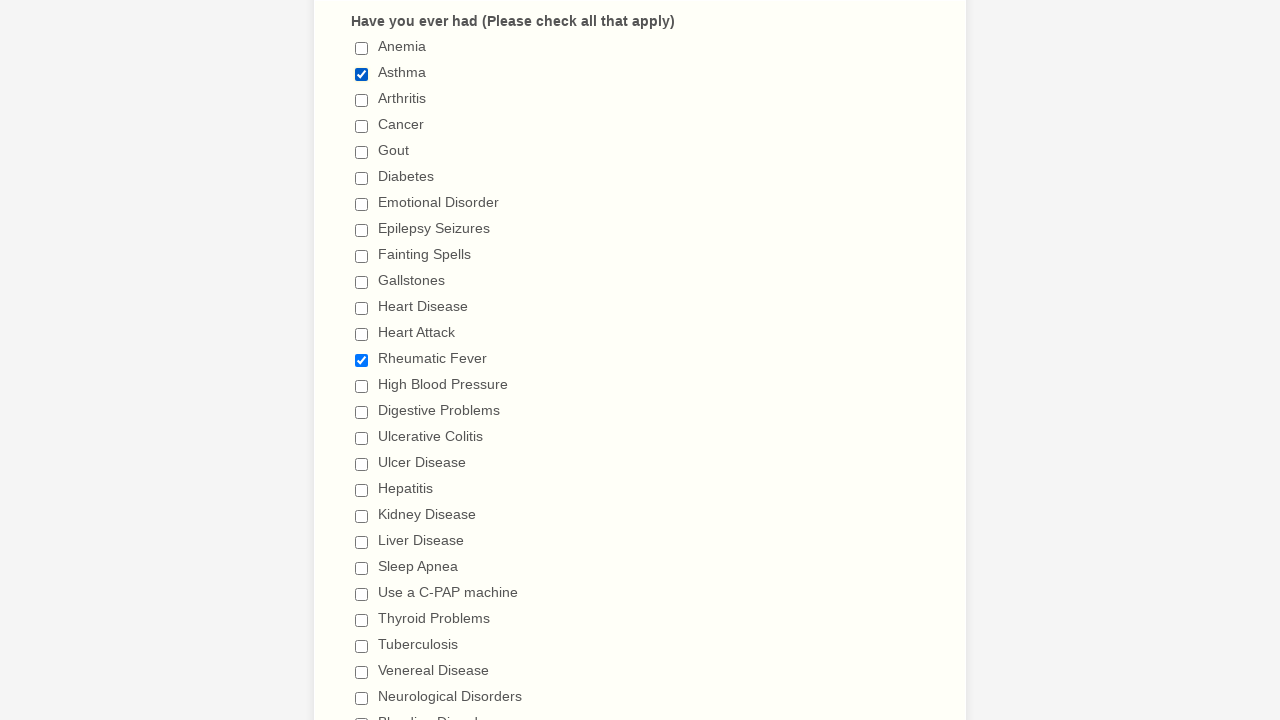

Clicked Lung Disease checkbox to select health condition at (362, 360) on xpath=//input[@value='Lung Disease']
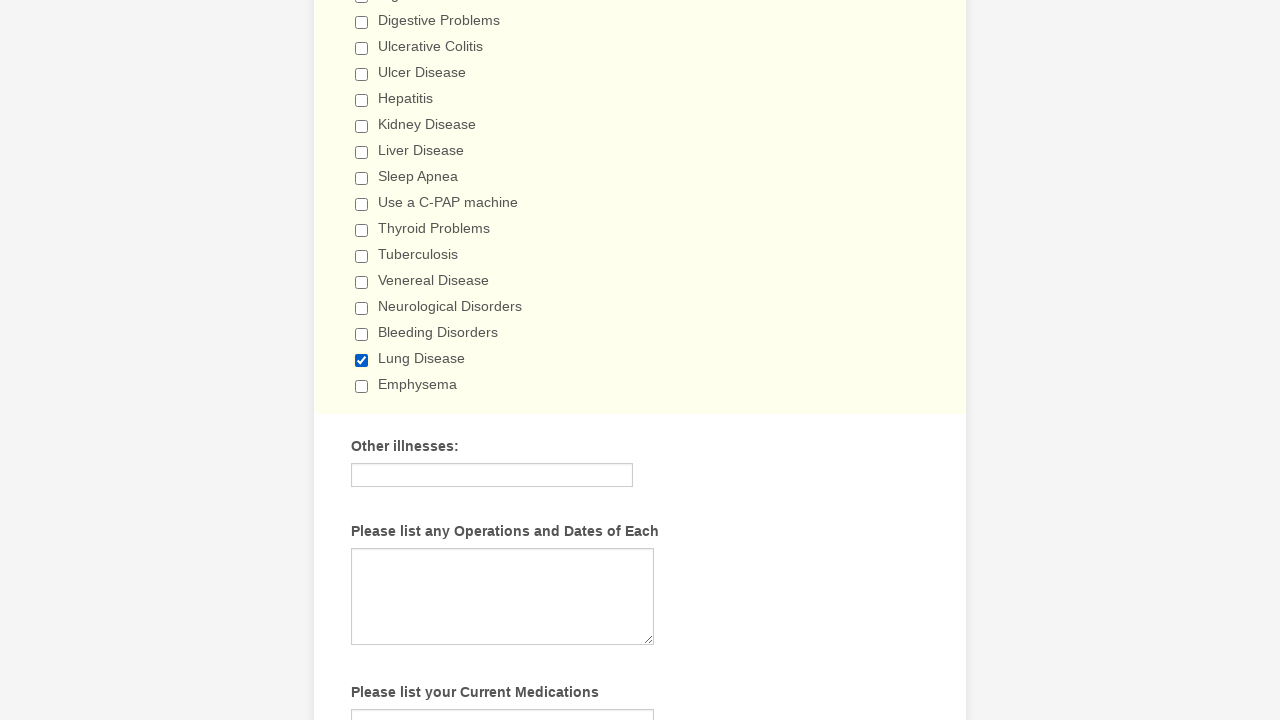

Clicked Rheumatic Fever checkbox to uncheck health condition at (362, 360) on xpath=//input[@value='Rheumatic Fever']
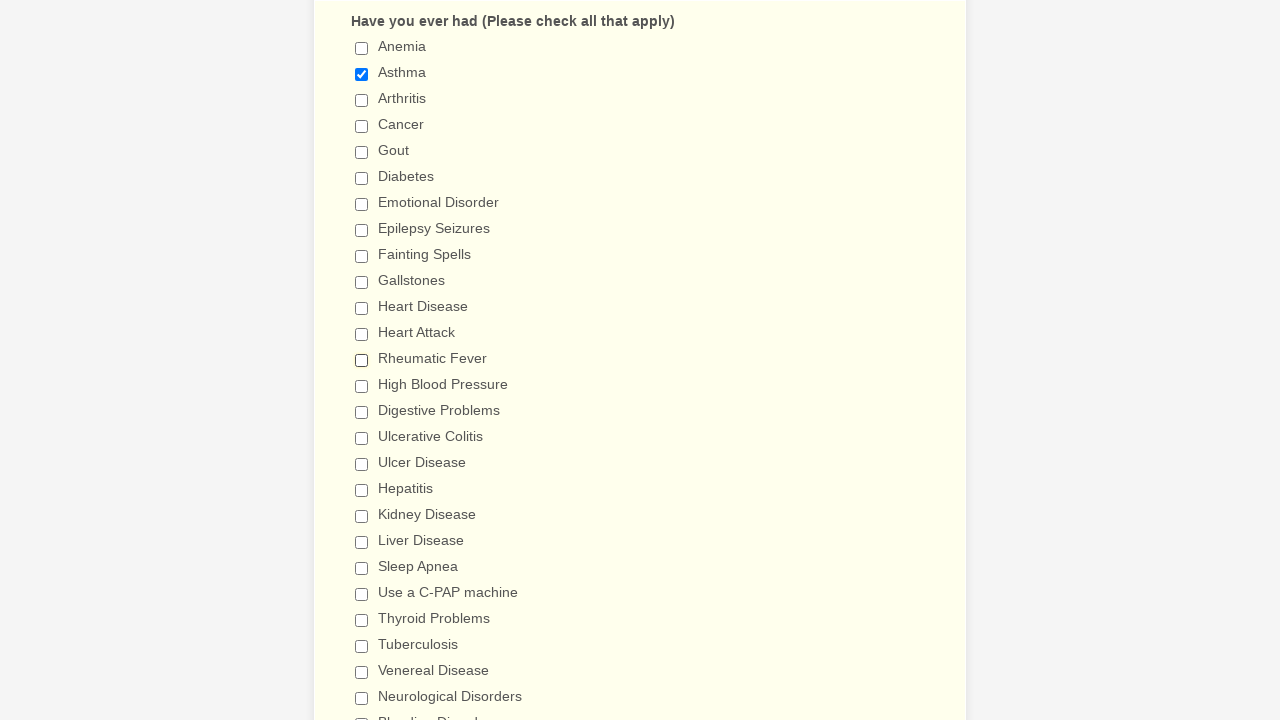

Clicked Asthma checkbox to uncheck health condition at (362, 74) on xpath=//input[@value='Asthma']
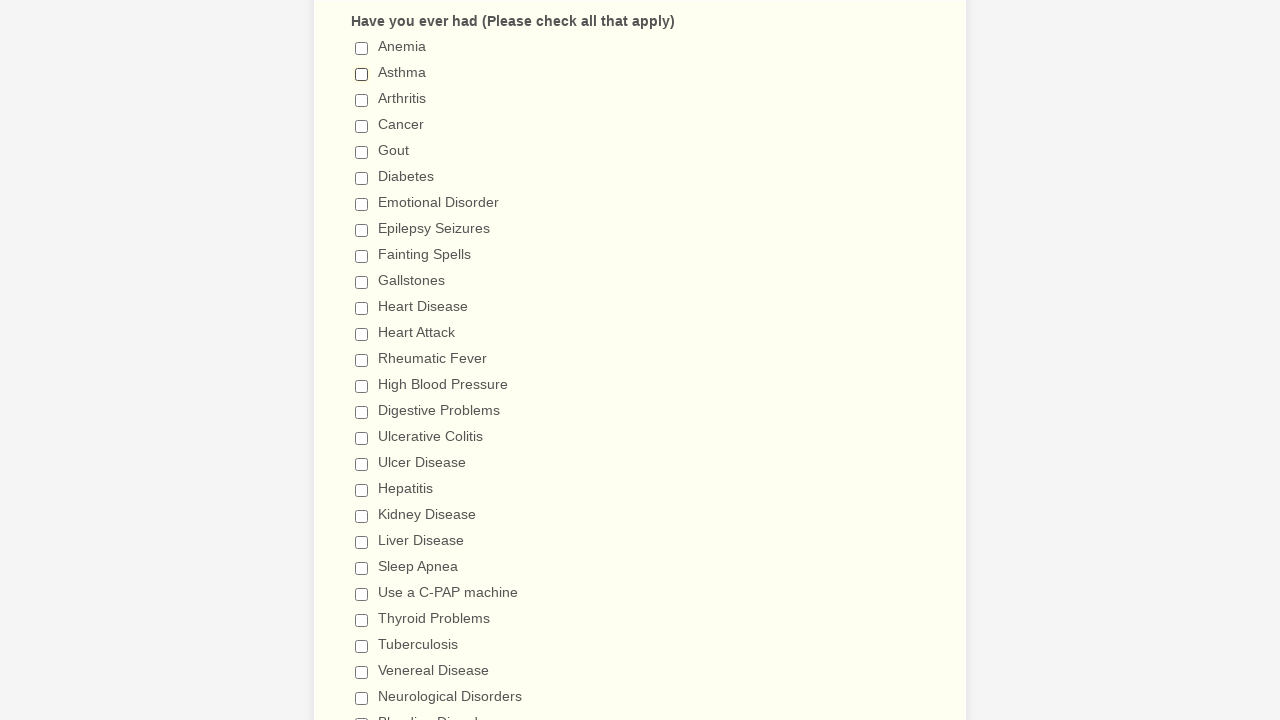

Clicked Lung Disease checkbox to uncheck health condition at (362, 360) on xpath=//input[@value='Lung Disease']
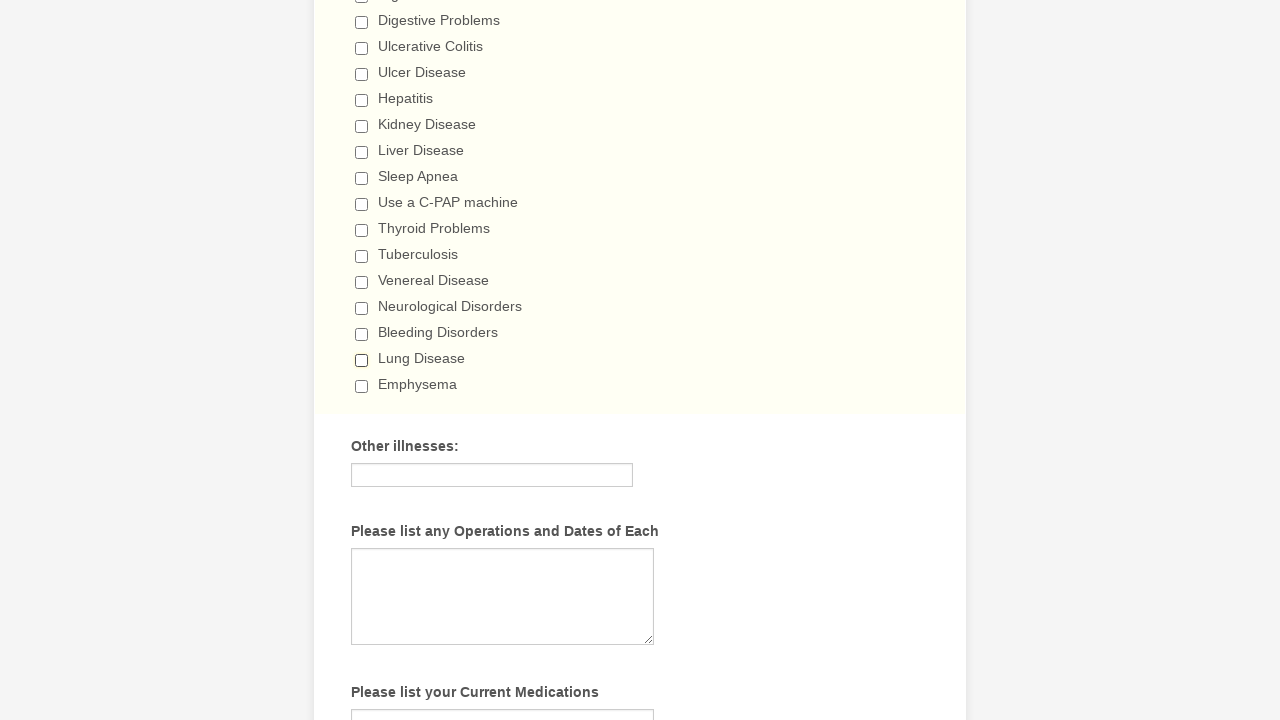

Clicked '3-4 days' radio button for lifestyle choice at (362, 361) on xpath=//input[@value='3-4 days']
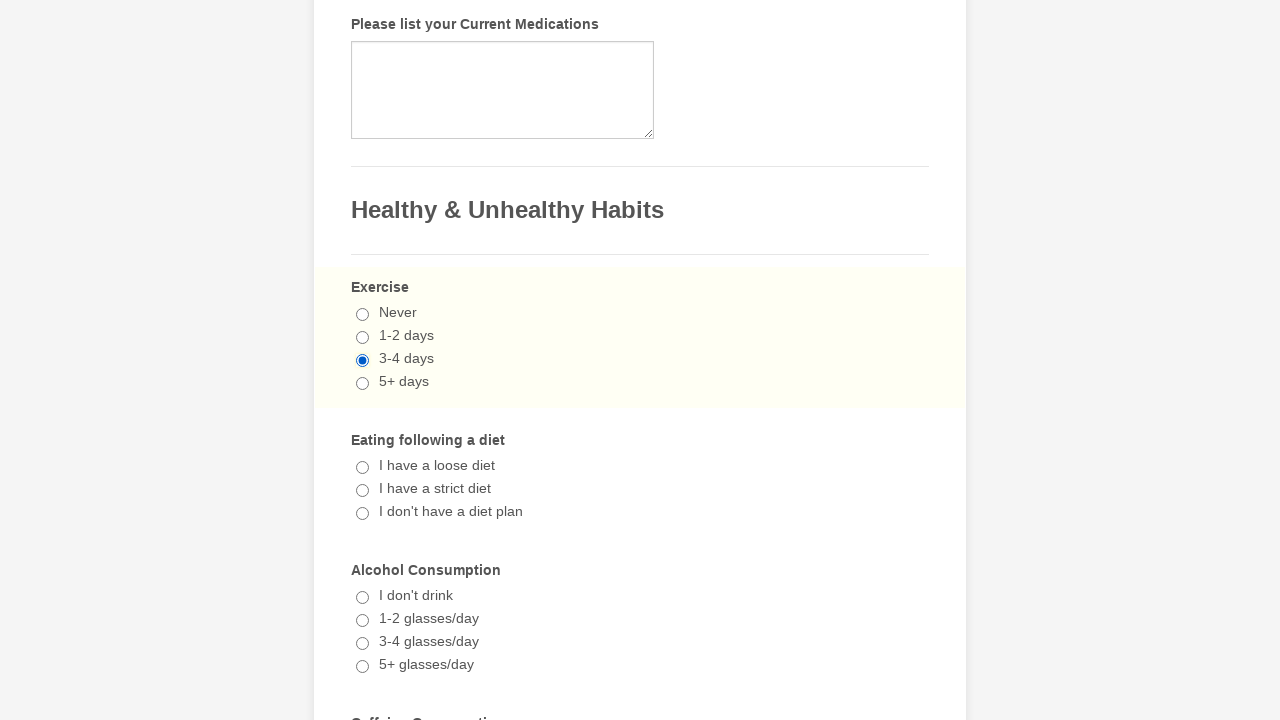

Clicked '5+ cups/day' radio button for lifestyle choice at (362, 361) on xpath=//input[@value='5+ cups/day']
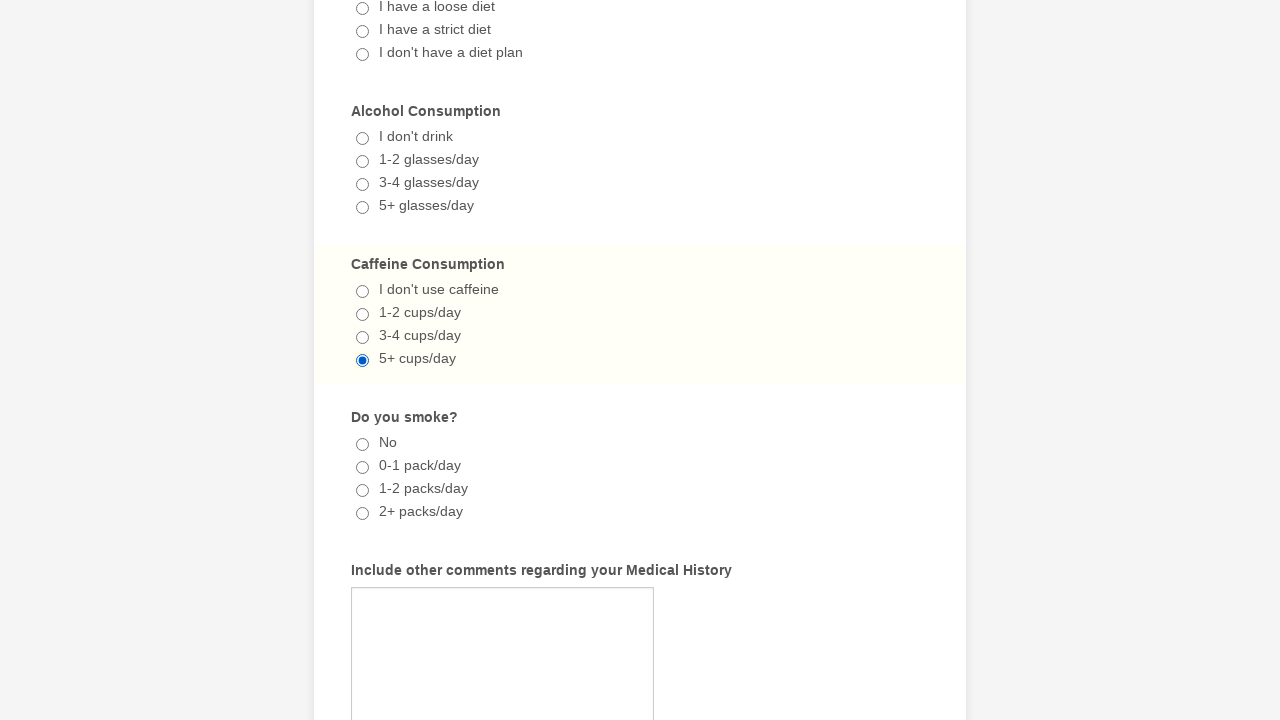

Clicked '1-2 packs/day' radio button for lifestyle choice at (362, 491) on xpath=//input[@value='1-2 packs/day']
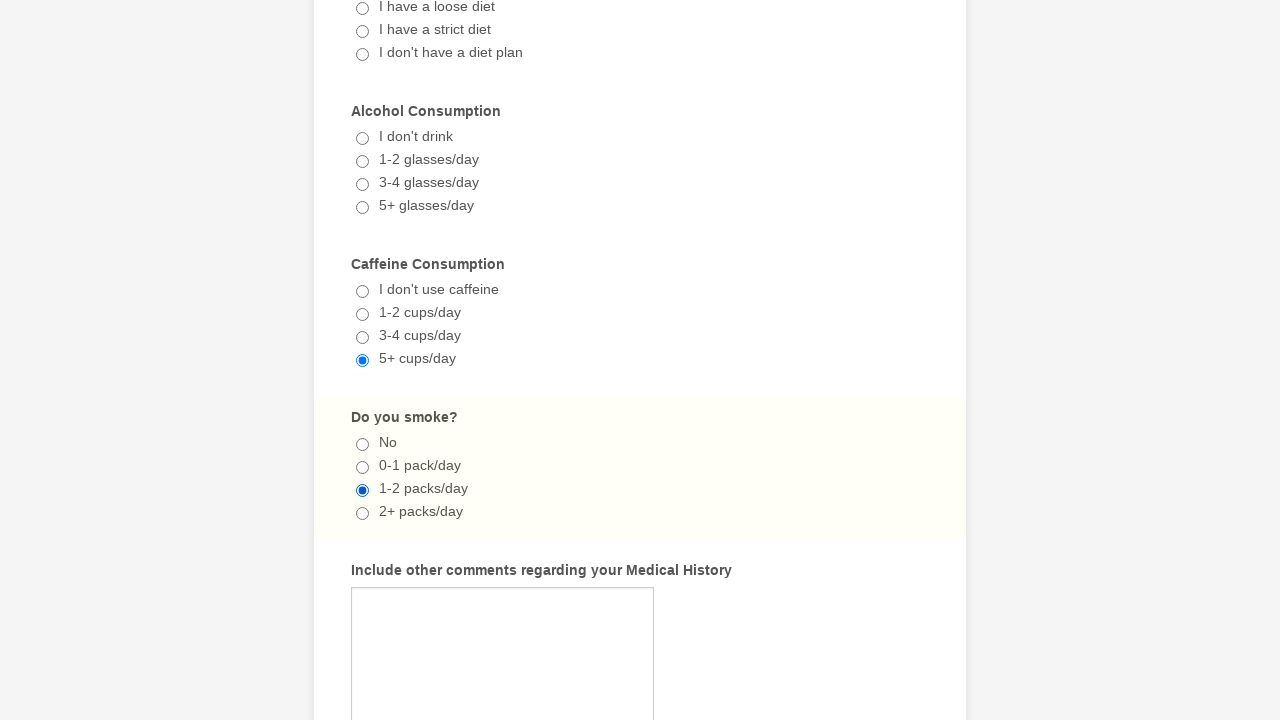

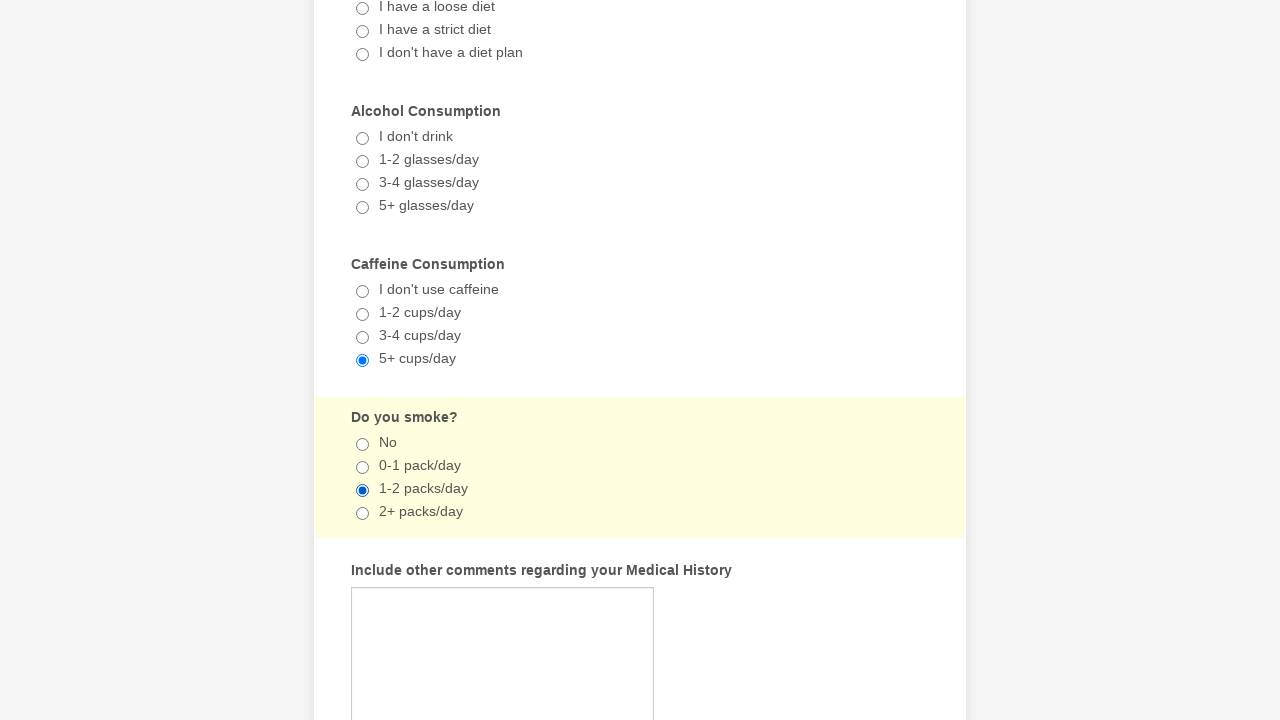